Tests dropdown selection functionality and passenger count selection on a travel booking form, including static dropdown currency selection and incrementing adult passenger count

Starting URL: https://rahulshettyacademy.com/dropdownsPractise/

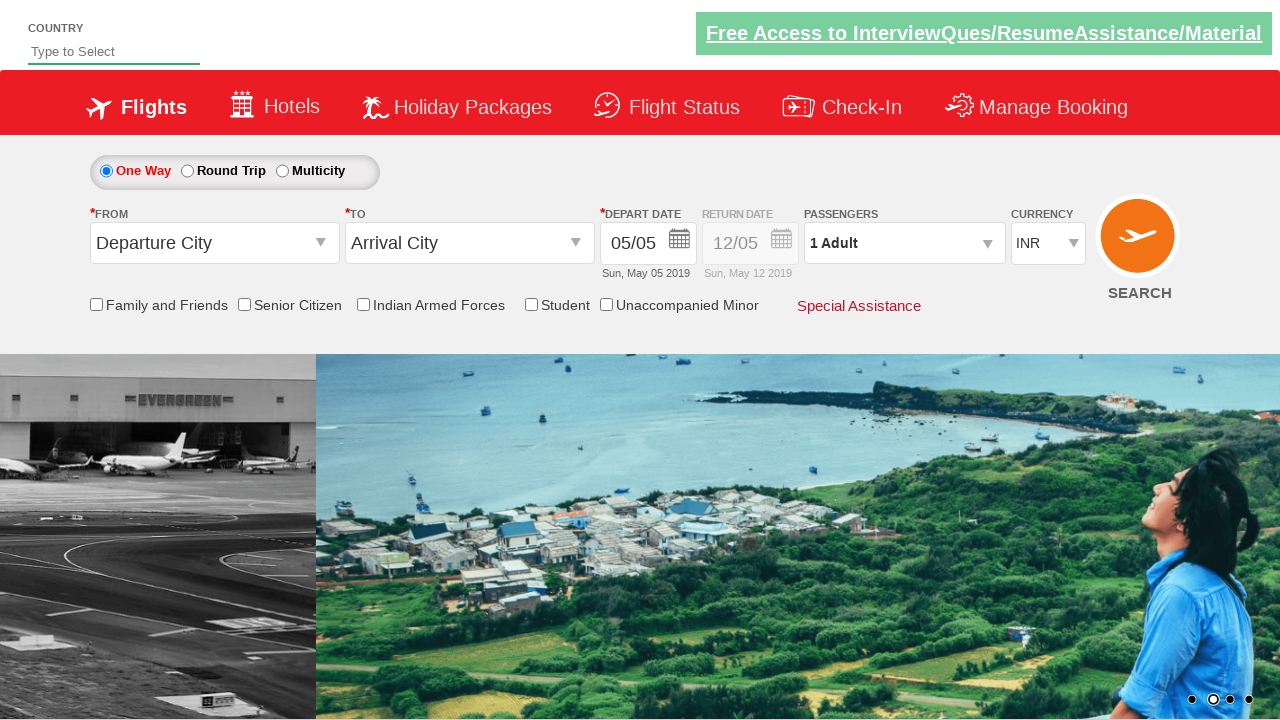

Located currency dropdown element
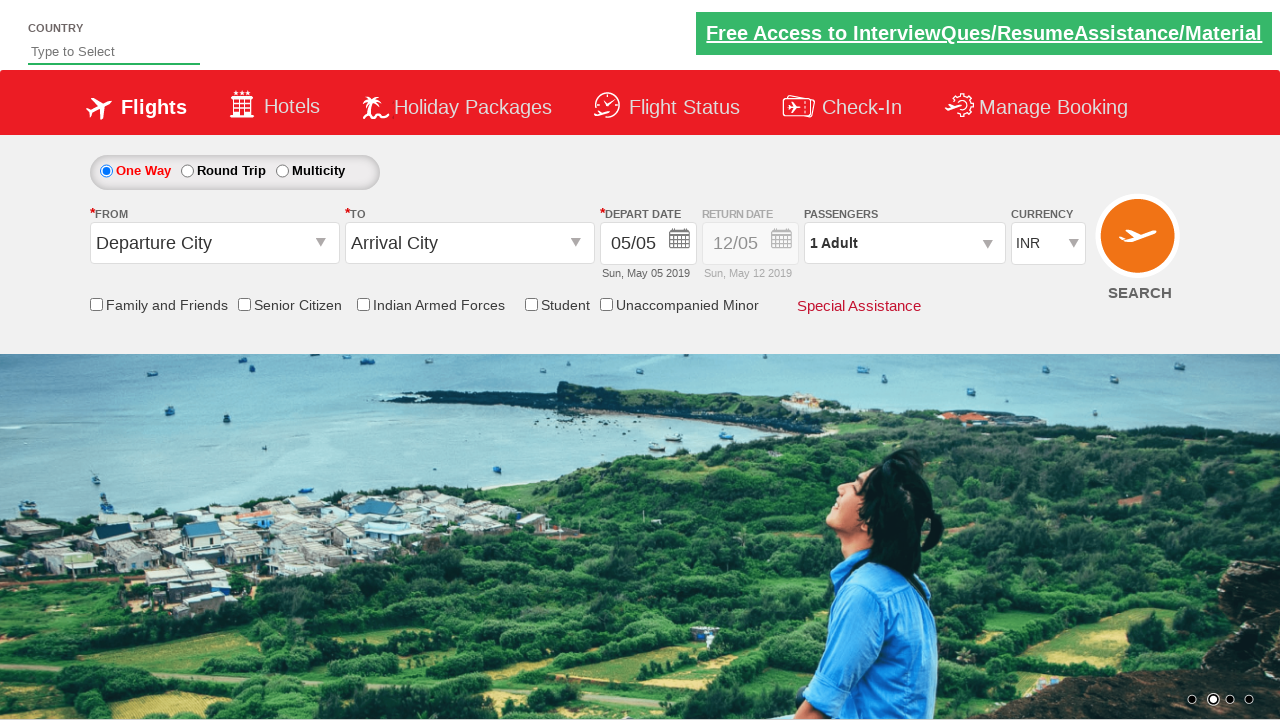

Selected USD currency by index 3 on select#ctl00_mainContent_DropDownListCurrency
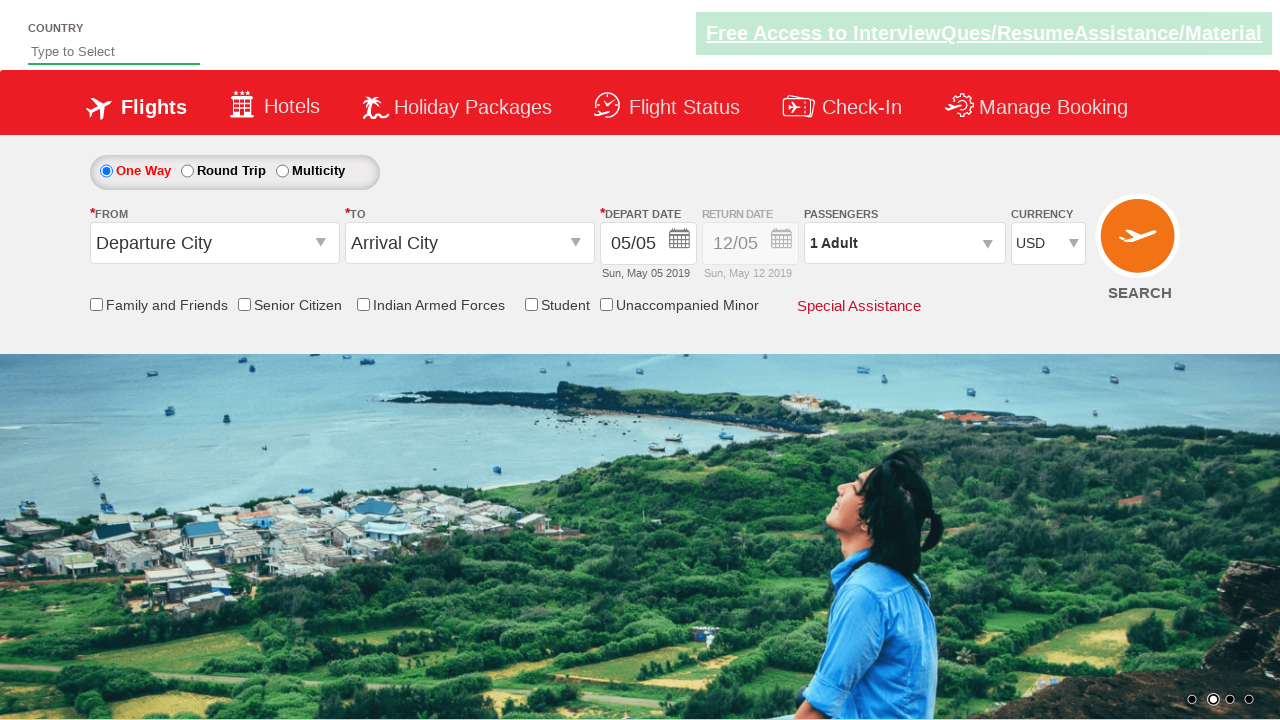

Selected AED currency by value on select#ctl00_mainContent_DropDownListCurrency
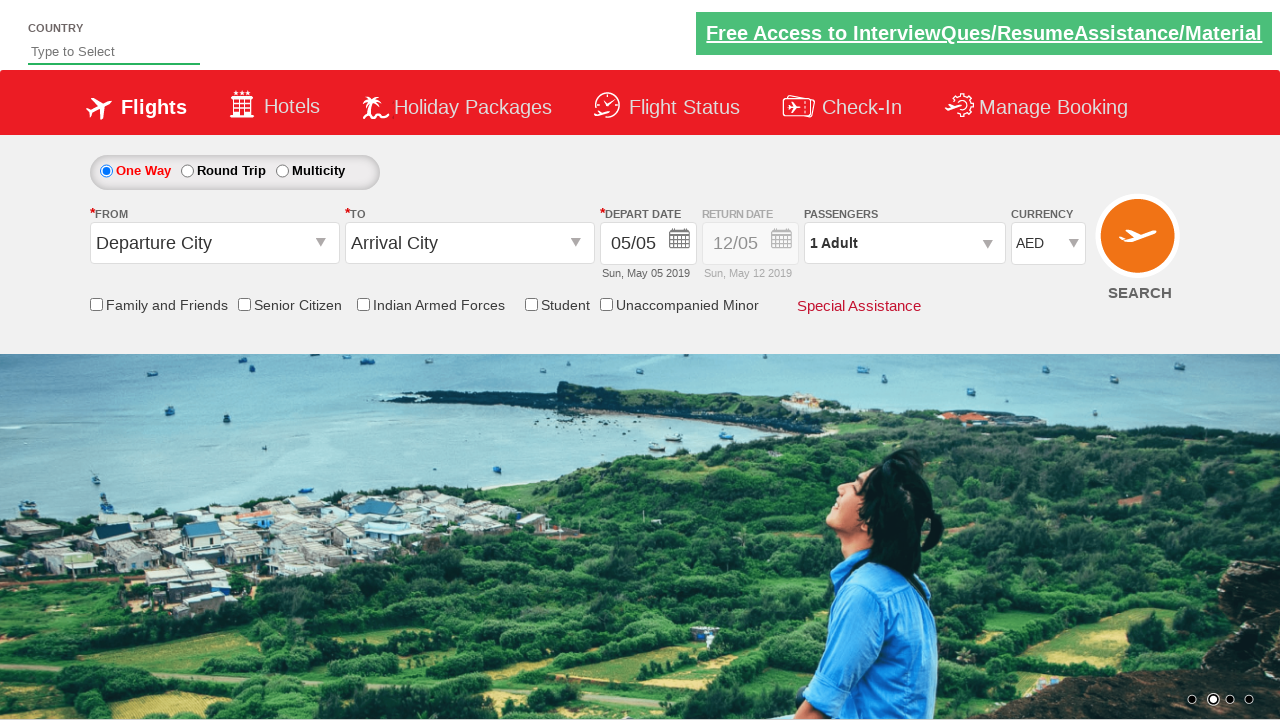

Selected INR currency by visible text on select#ctl00_mainContent_DropDownListCurrency
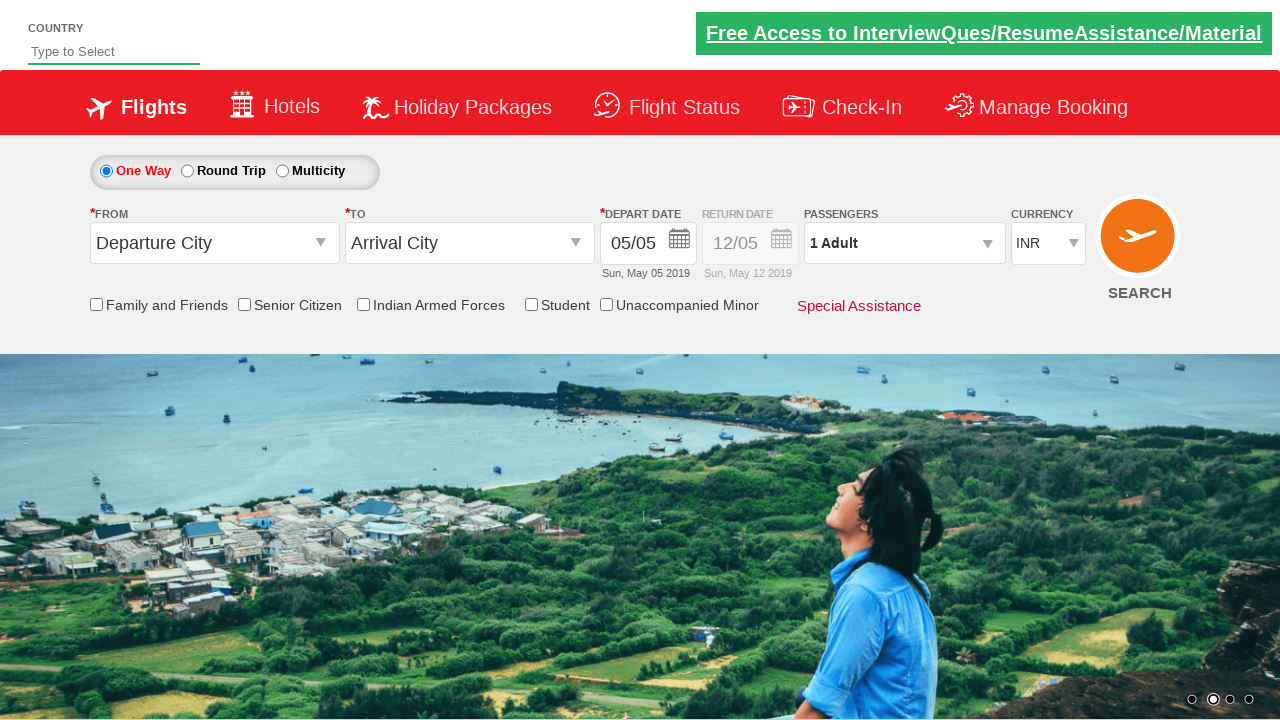

Clicked passenger info div to open passenger selection popup at (904, 243) on div#divpaxinfo
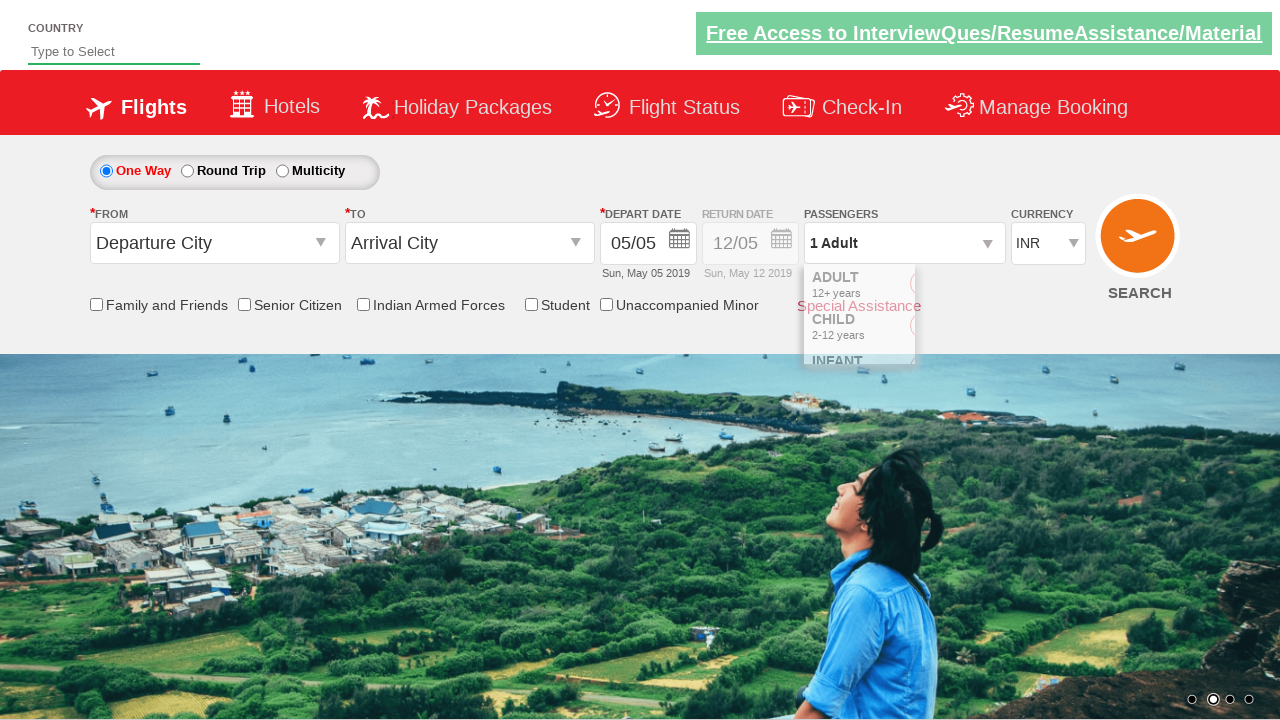

Incremented adult passenger count (iteration 1 of 7) at (982, 288) on span#hrefIncAdt
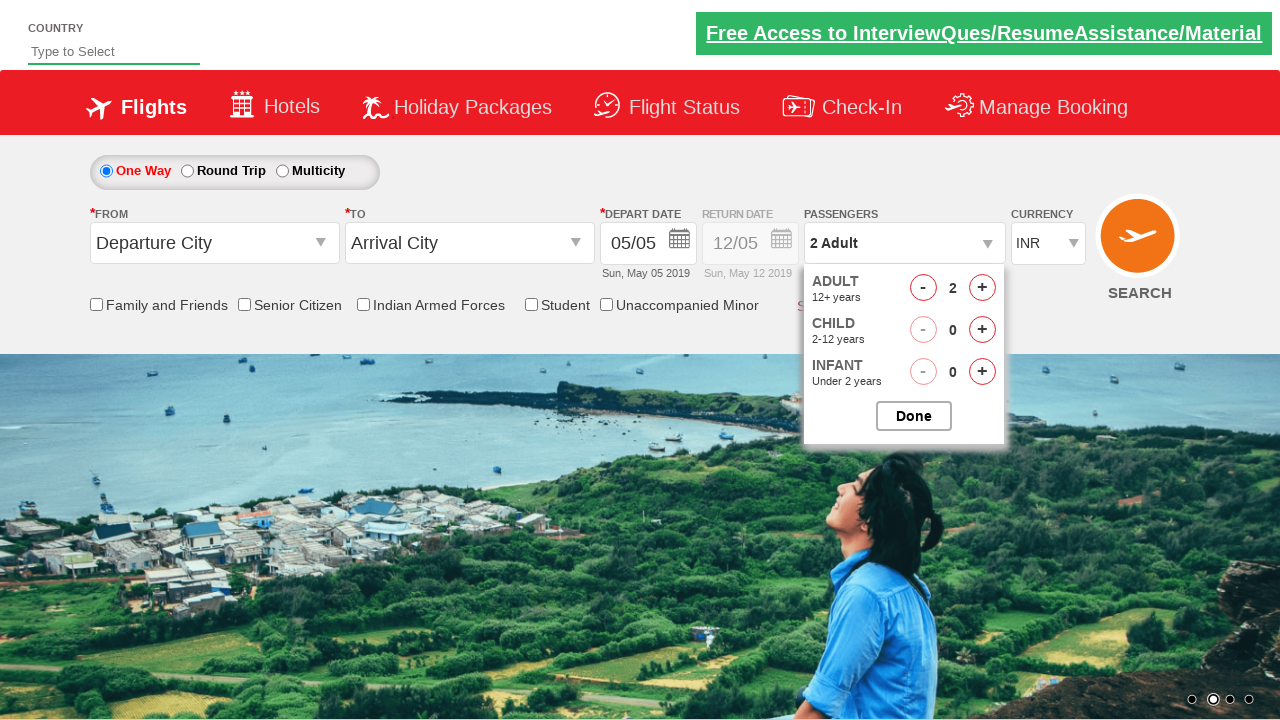

Incremented adult passenger count (iteration 2 of 7) at (982, 288) on span#hrefIncAdt
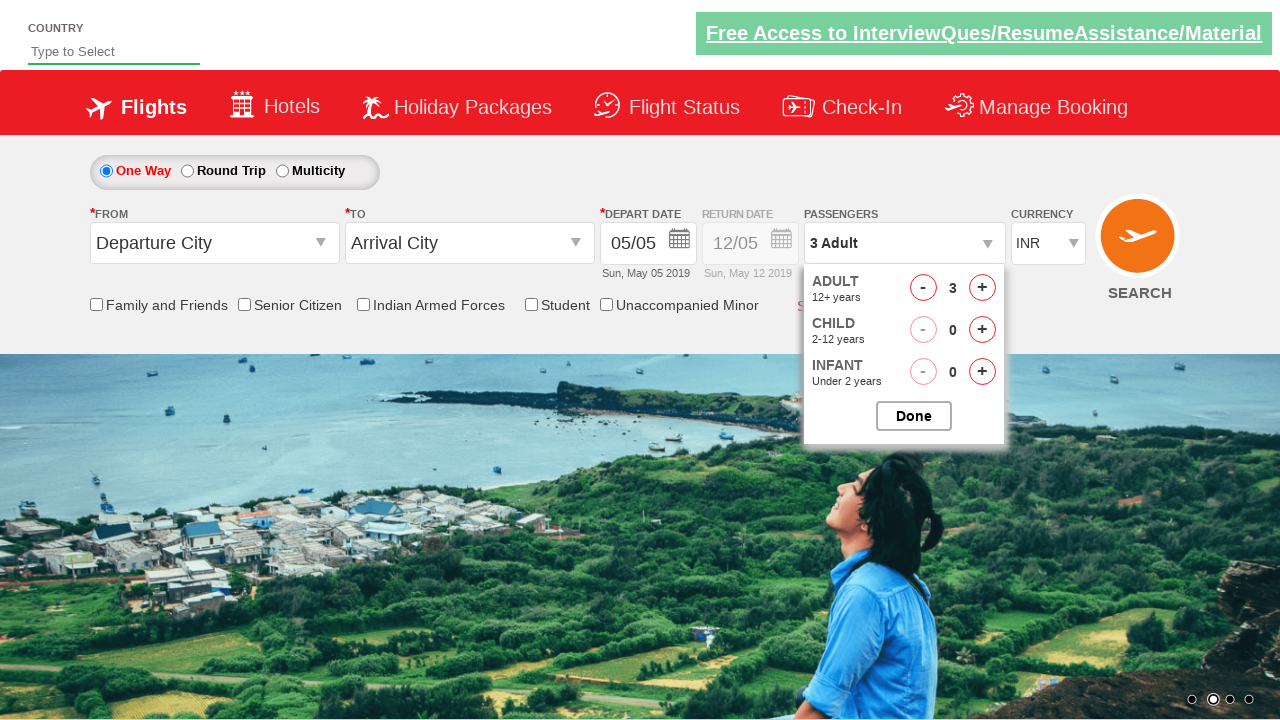

Incremented adult passenger count (iteration 3 of 7) at (982, 288) on span#hrefIncAdt
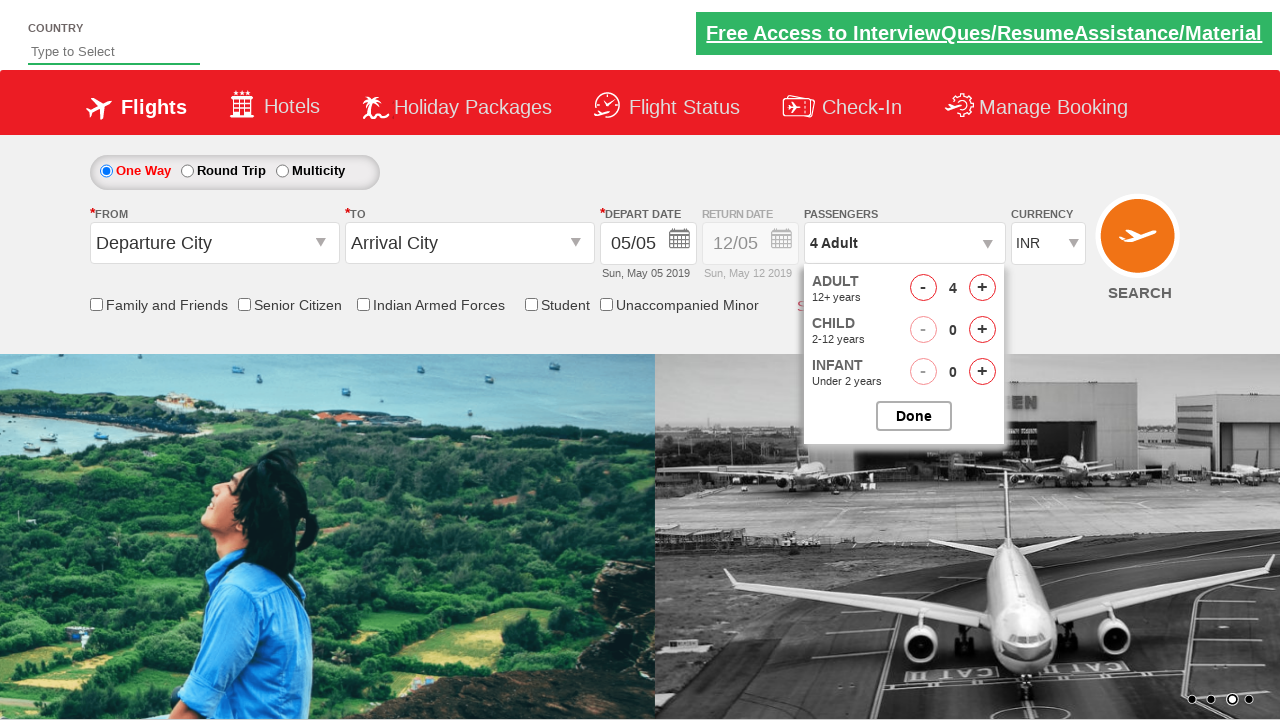

Incremented adult passenger count (iteration 4 of 7) at (982, 288) on span#hrefIncAdt
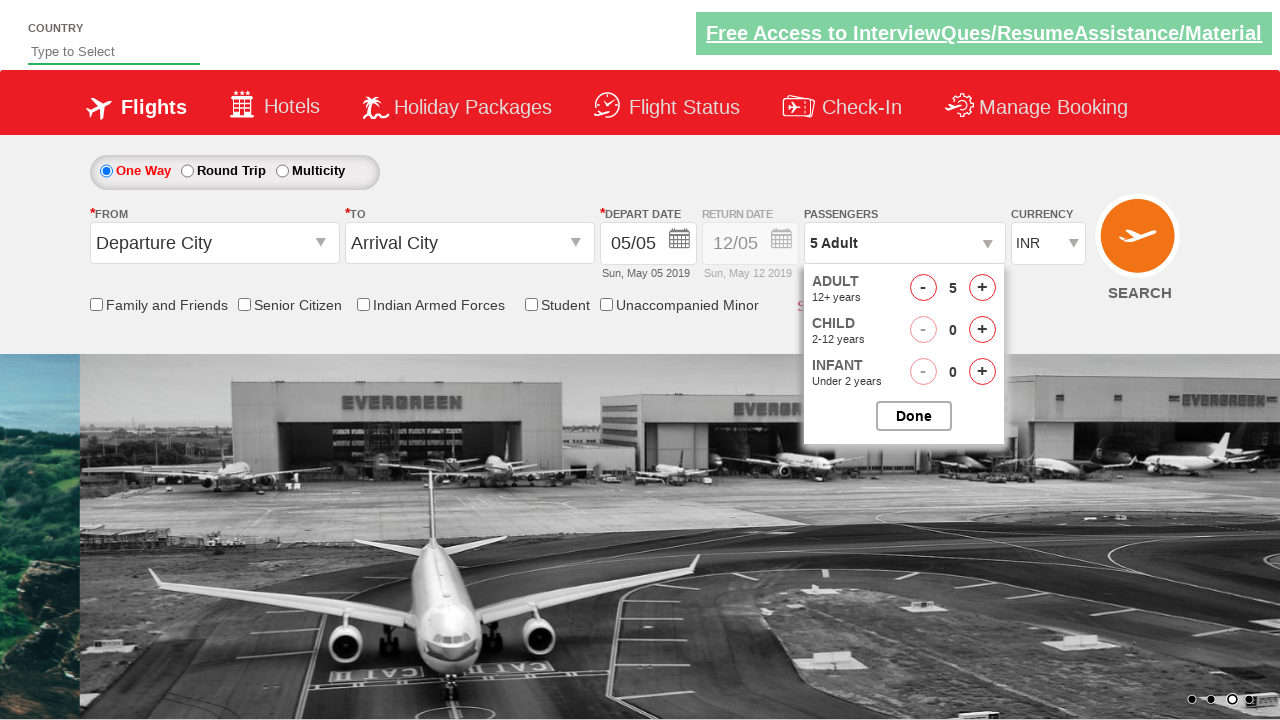

Incremented adult passenger count (iteration 5 of 7) at (982, 288) on span#hrefIncAdt
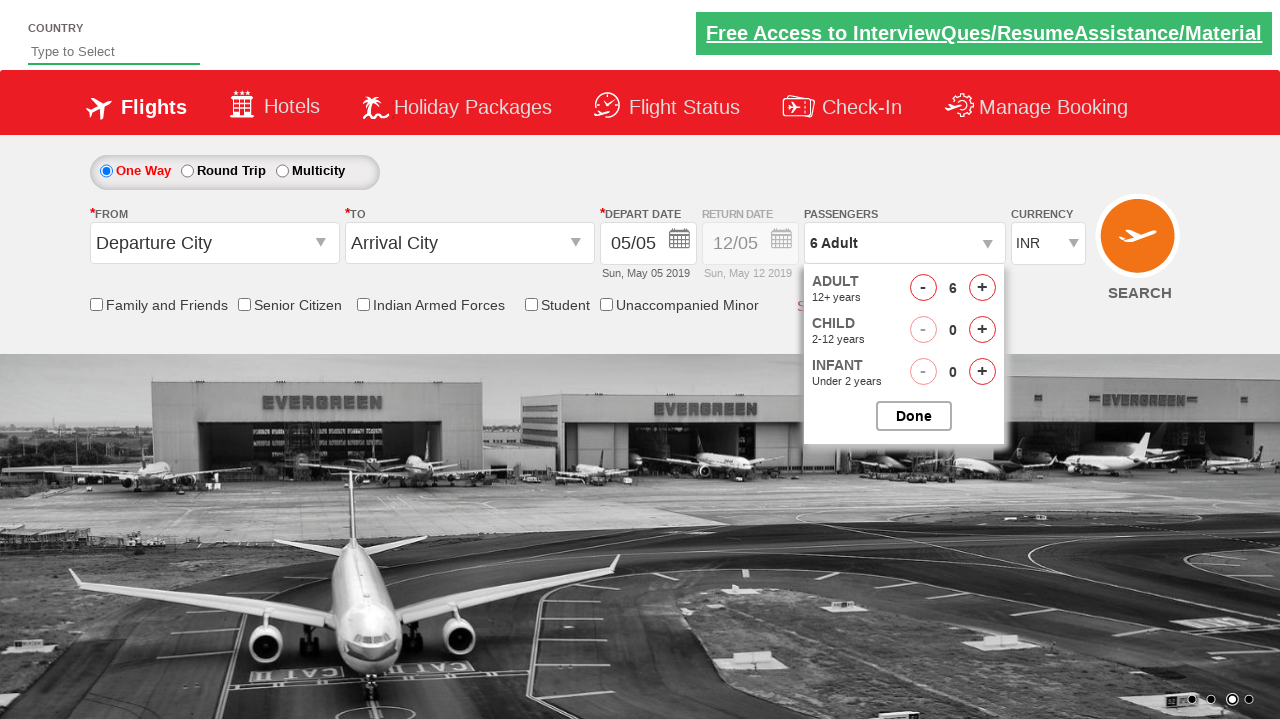

Incremented adult passenger count (iteration 6 of 7) at (982, 288) on span#hrefIncAdt
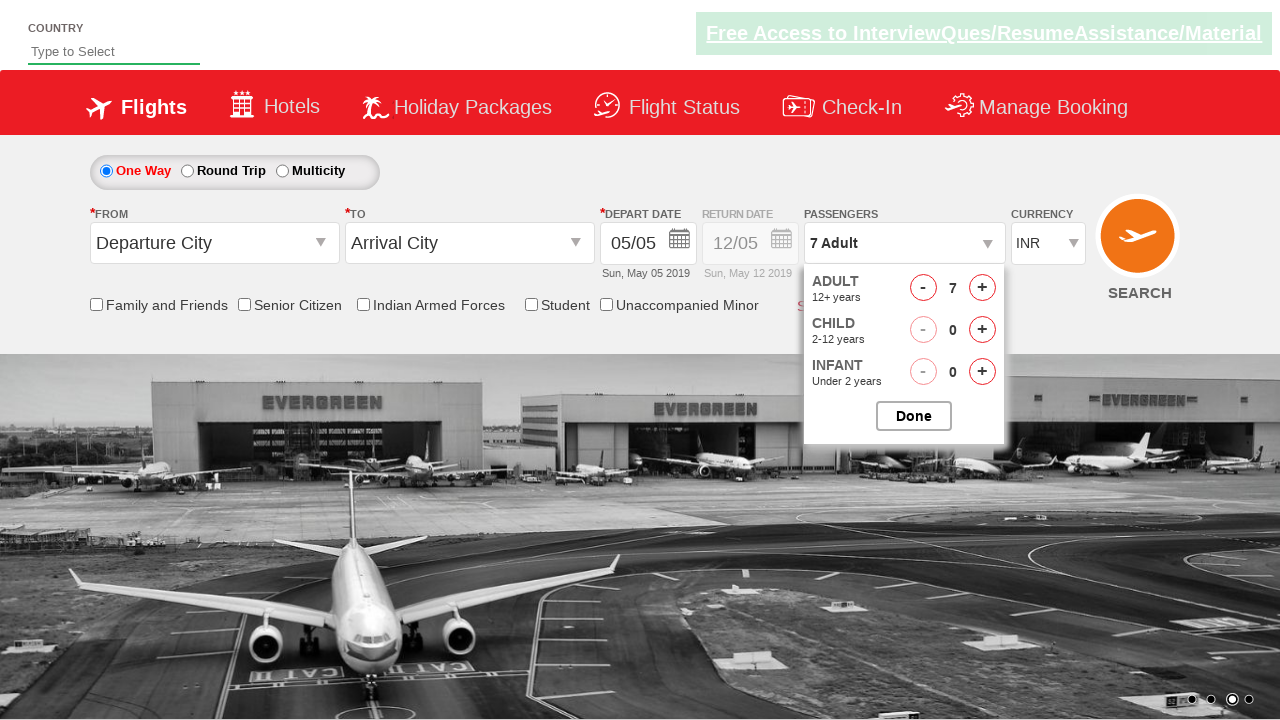

Incremented adult passenger count (iteration 7 of 7) at (982, 288) on span#hrefIncAdt
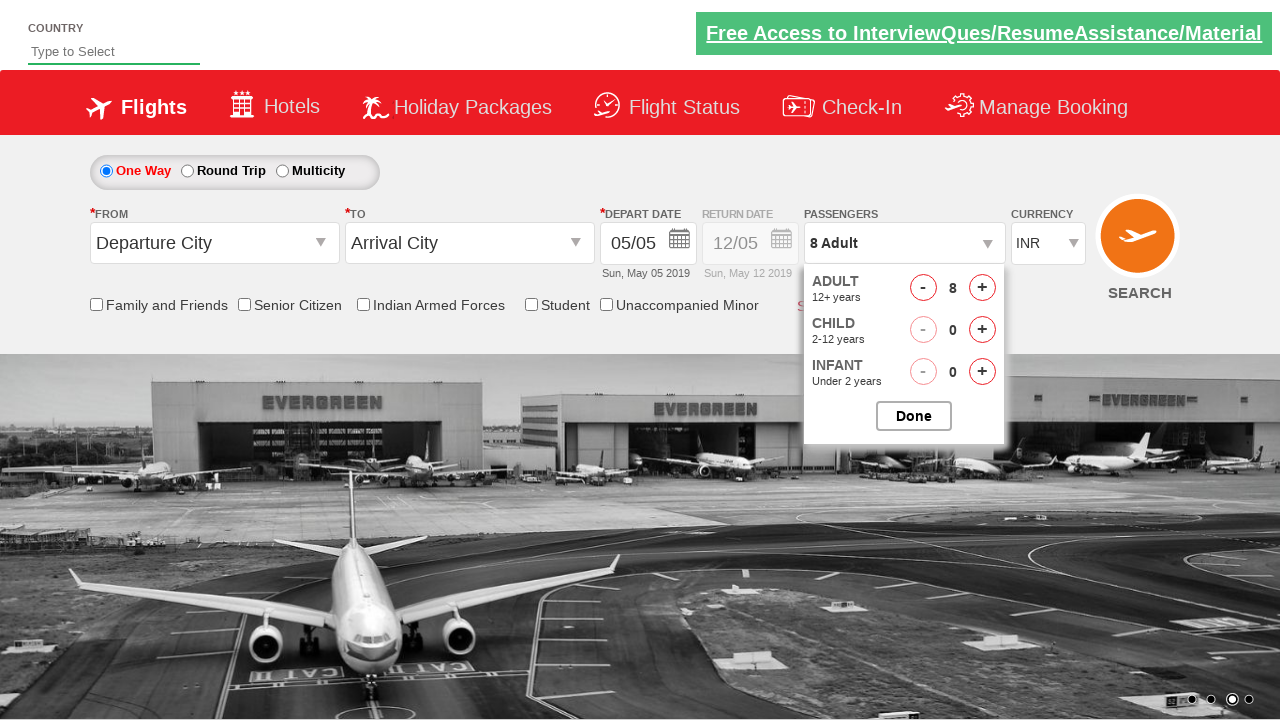

Closed passenger selection popup at (914, 416) on input#btnclosepaxoption
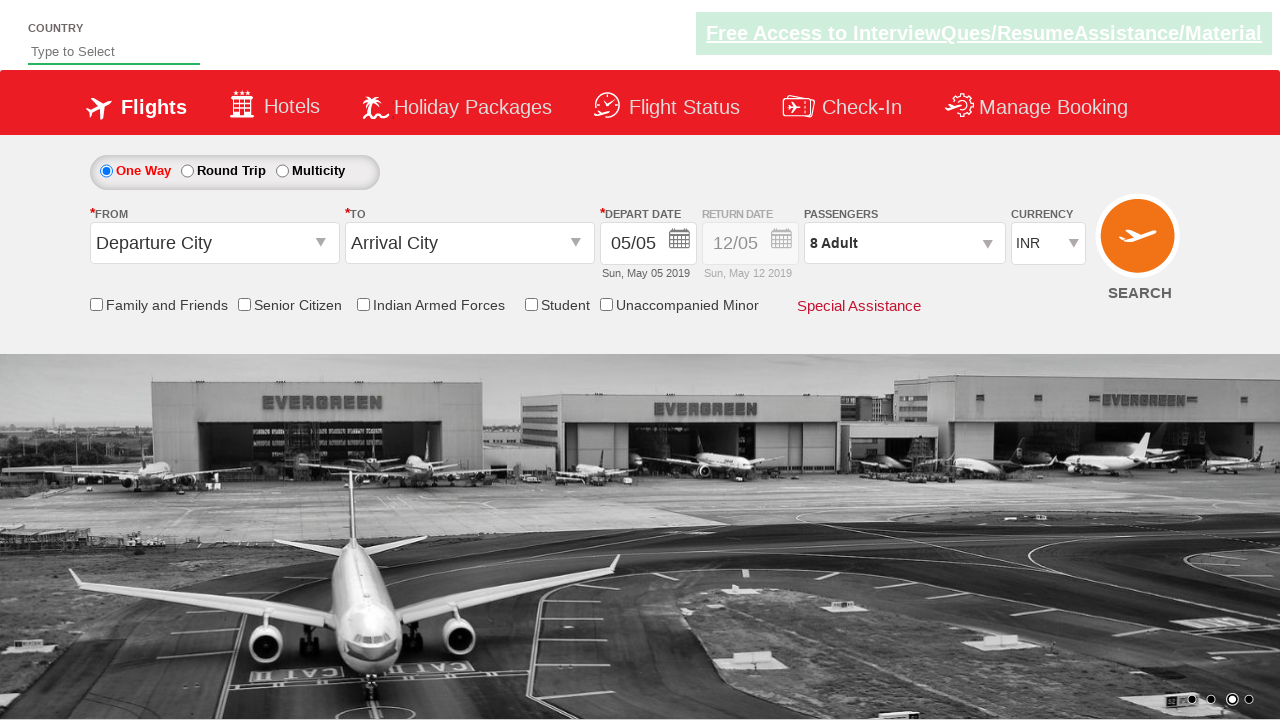

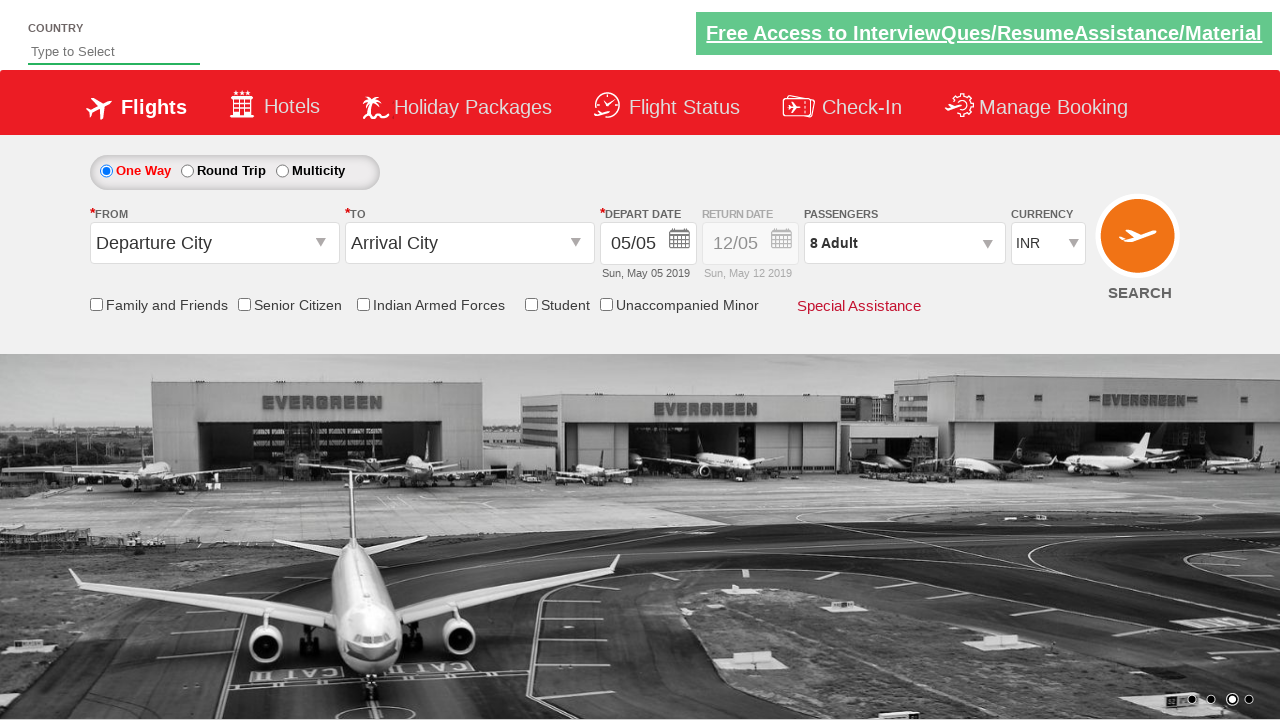